Navigates to Zero Bank login page and verifies that the brand link in the top left displays "Zero Bank" text.

Starting URL: http://zero.webappsecurity.com/login.html

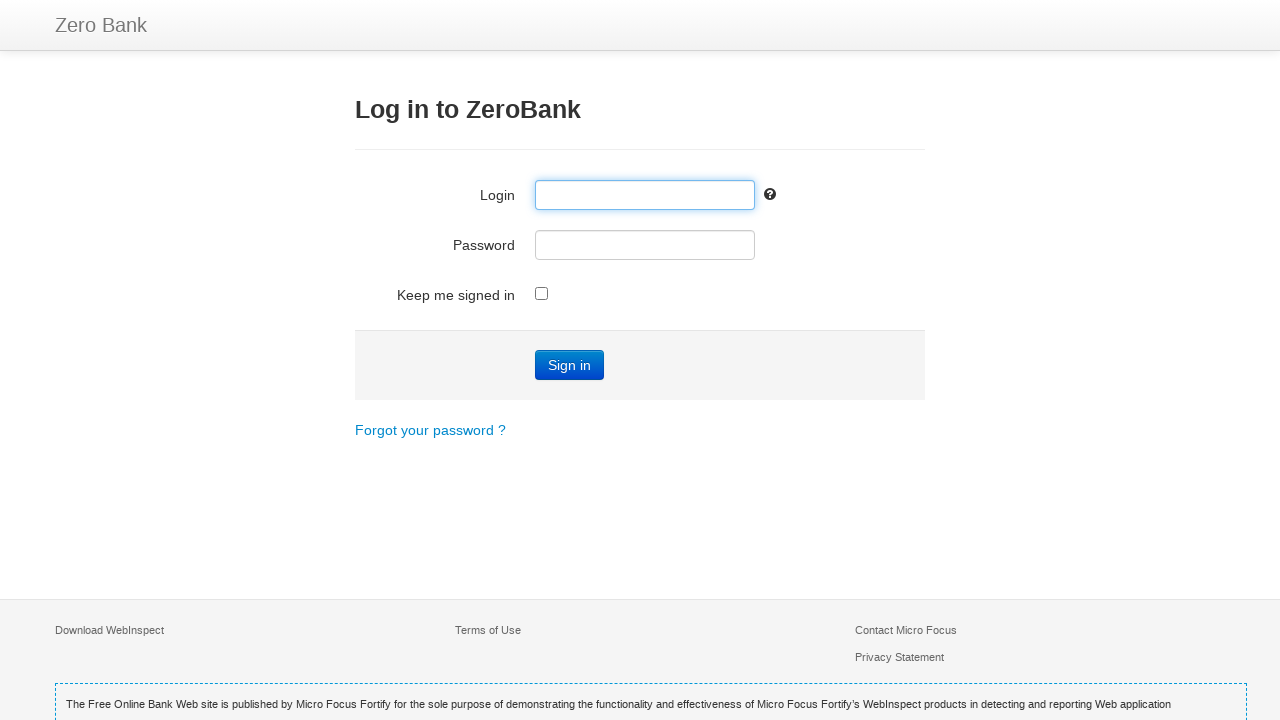

Navigated to Zero Bank login page
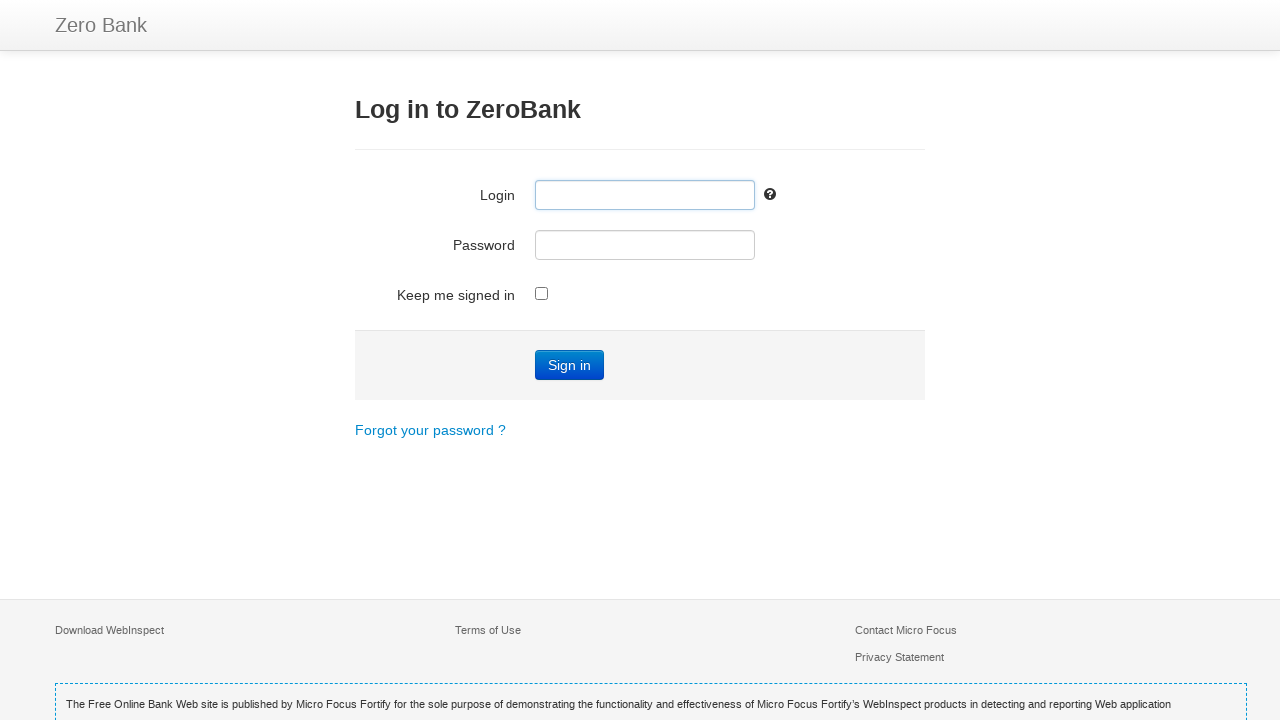

Brand link element became visible
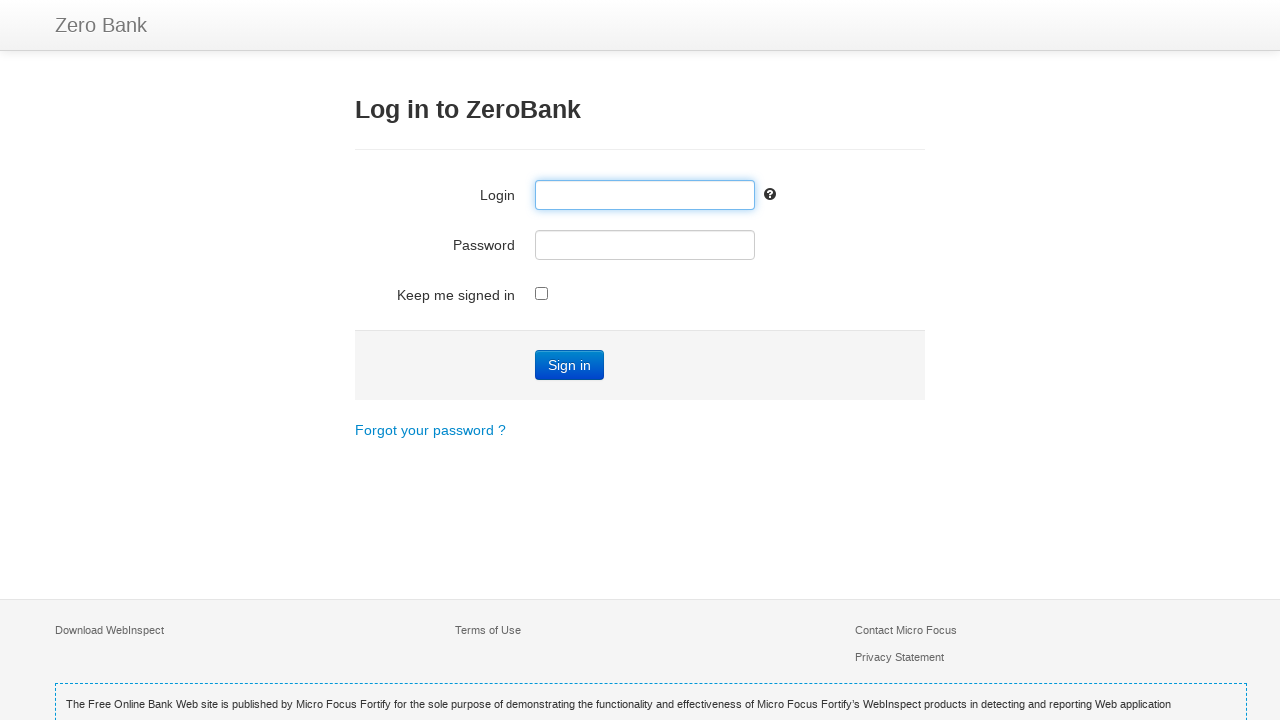

Retrieved text content from brand link
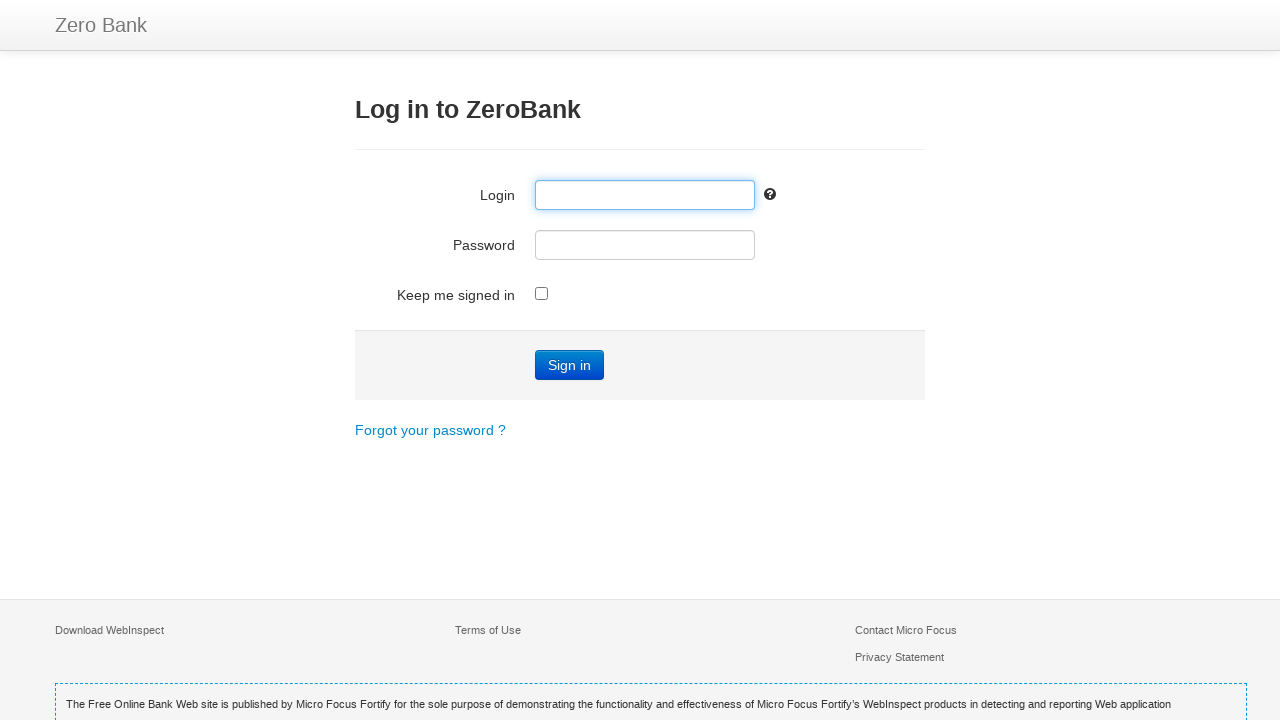

Verified brand link text matches expected value: 'Zero Bank'
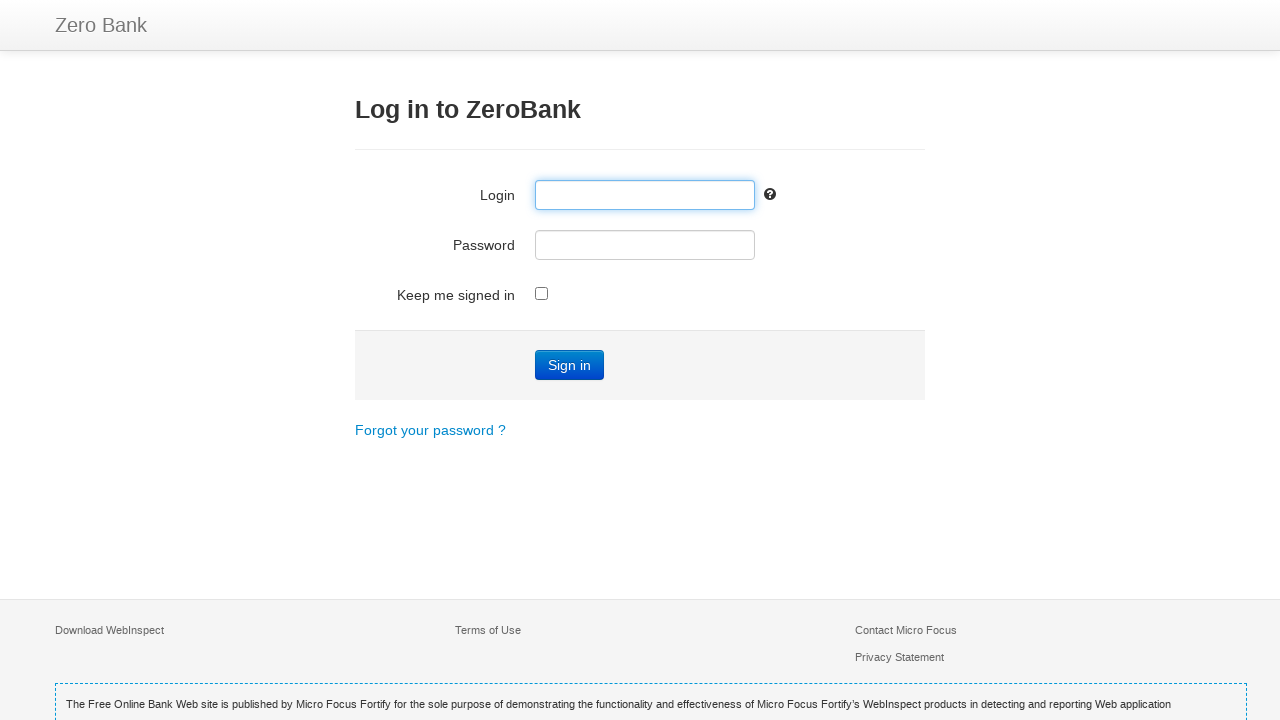

Retrieved href attribute from brand link
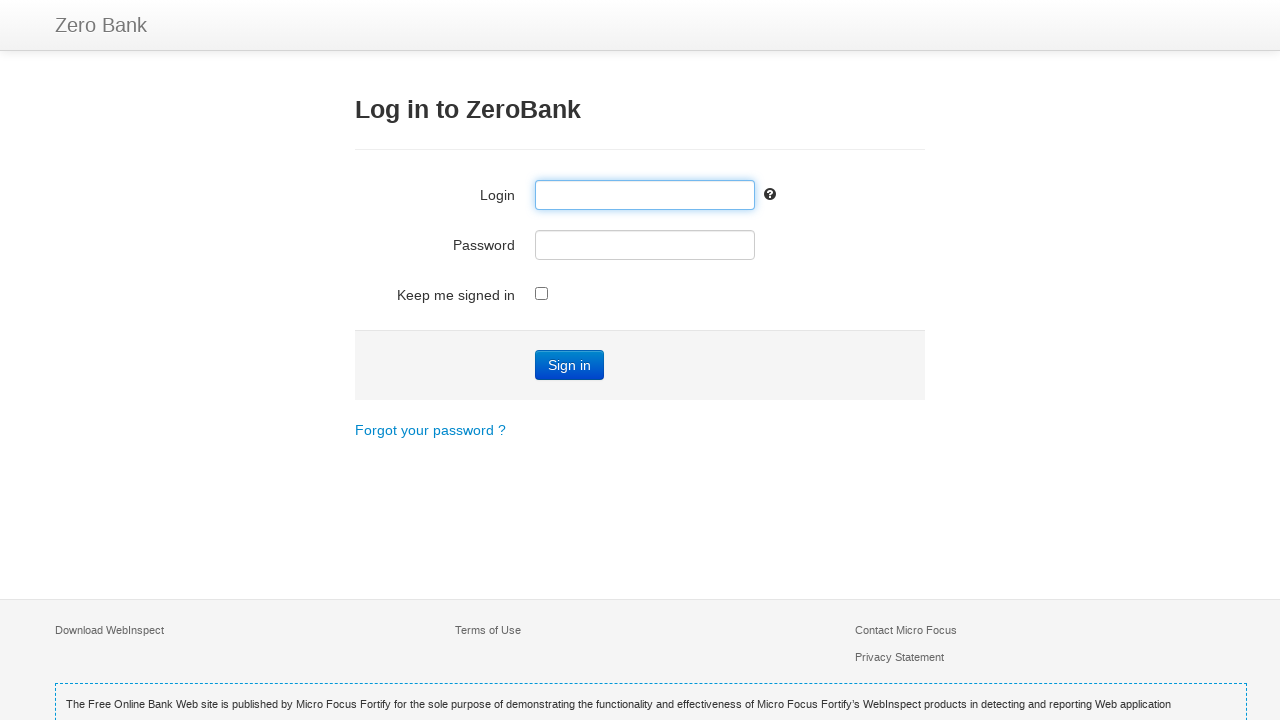

Verified href attribute contains 'index.html'
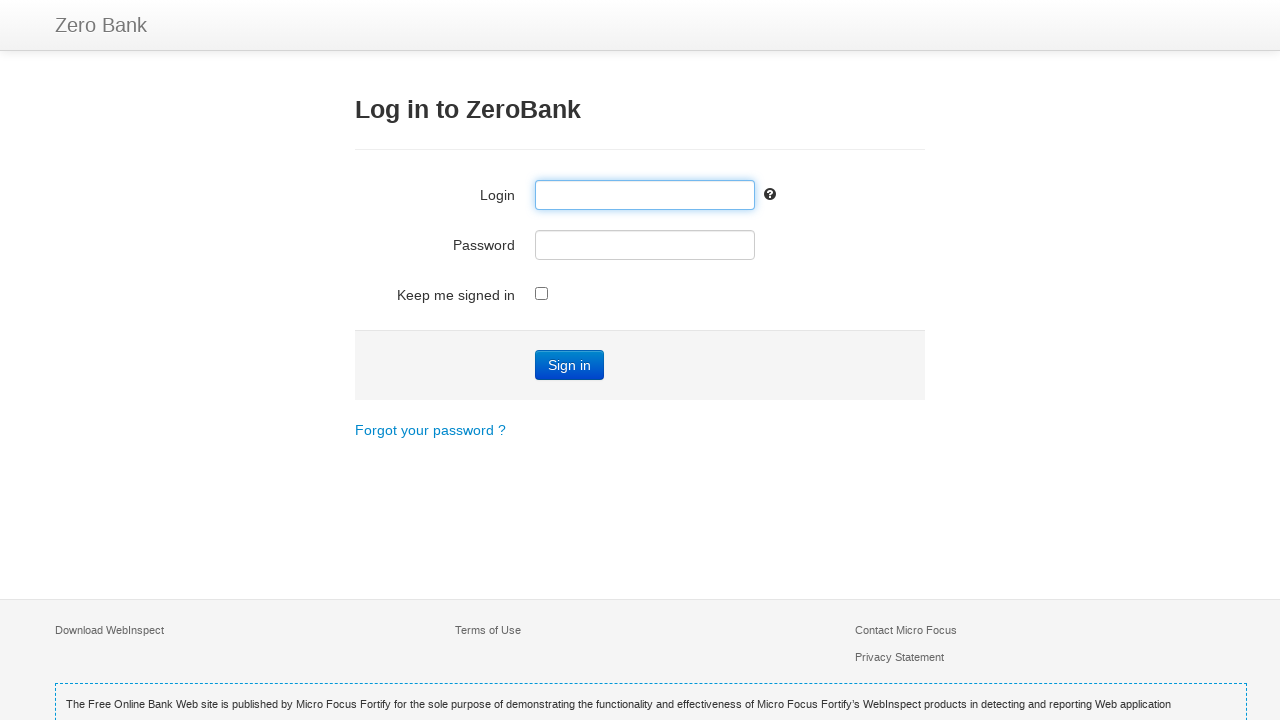

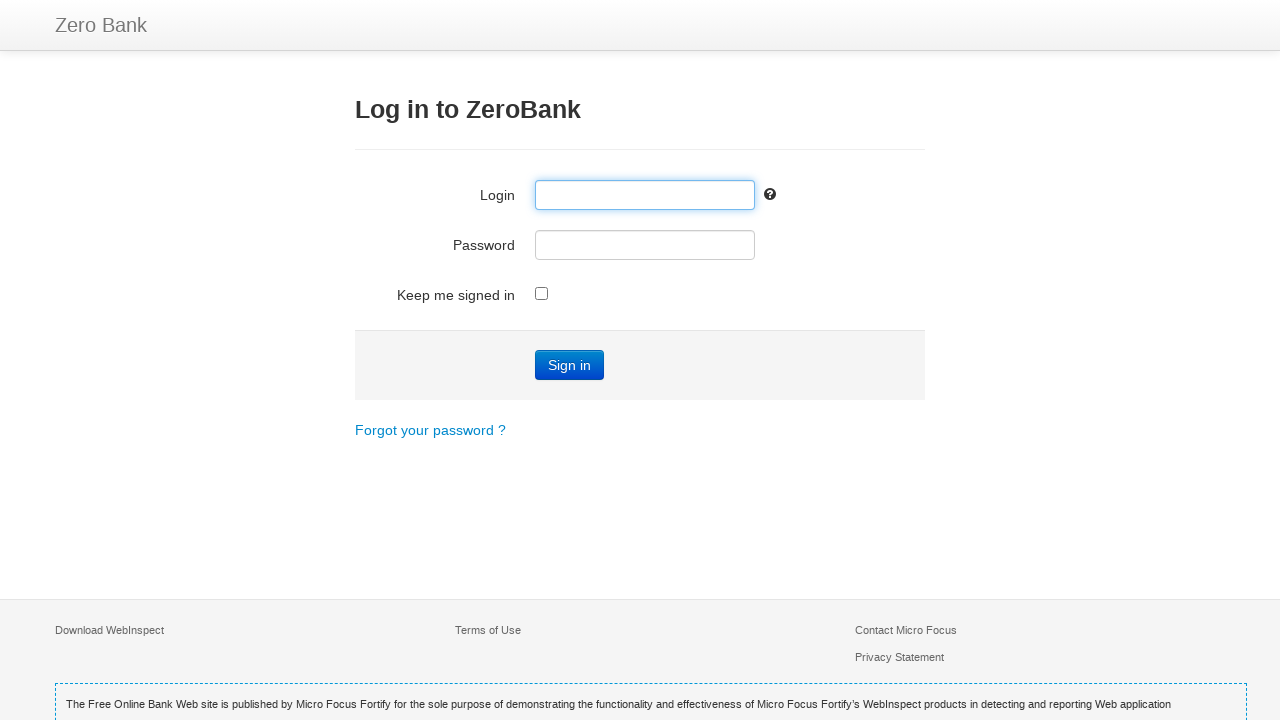